Tests confirm dialog handling by entering a name and dismissing a confirm dialog

Starting URL: https://codenboxautomationlab.com/practice/

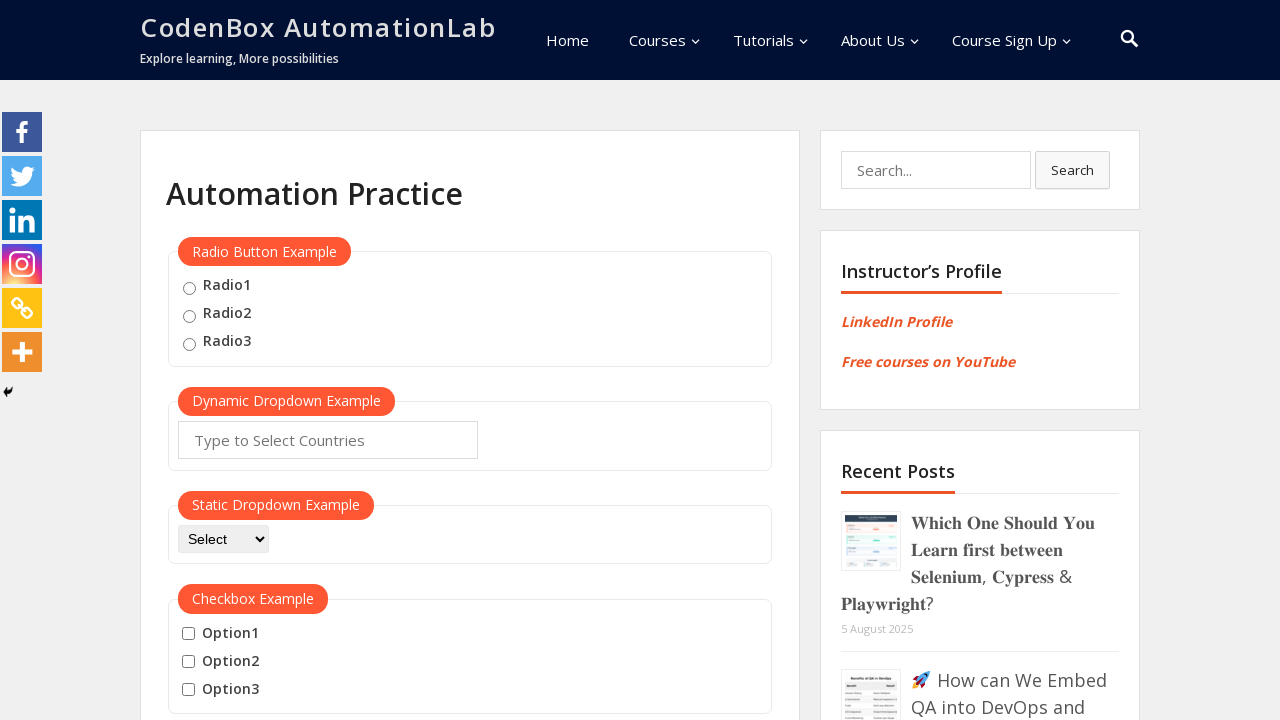

Filled name field with 'student' on #name
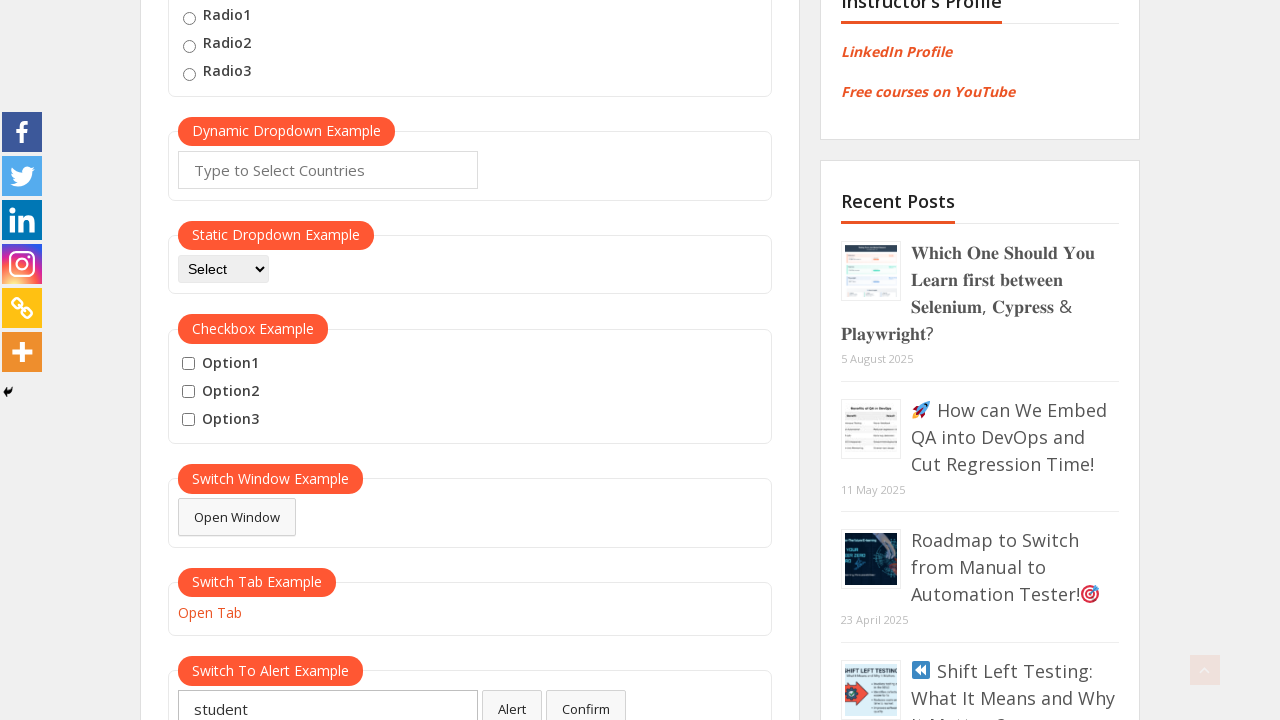

Set up dialog handler to dismiss confirm dialogs
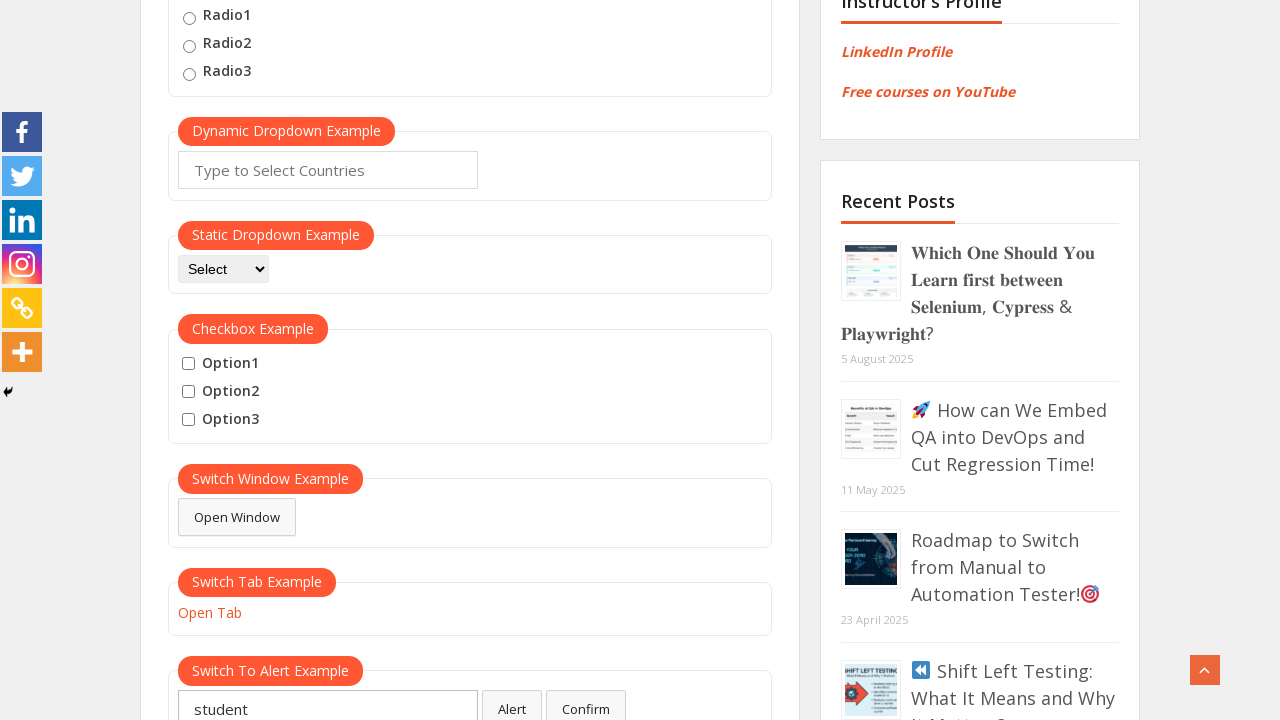

Clicked confirm button, dismissed the dialog at (586, 701) on #confirmbtn
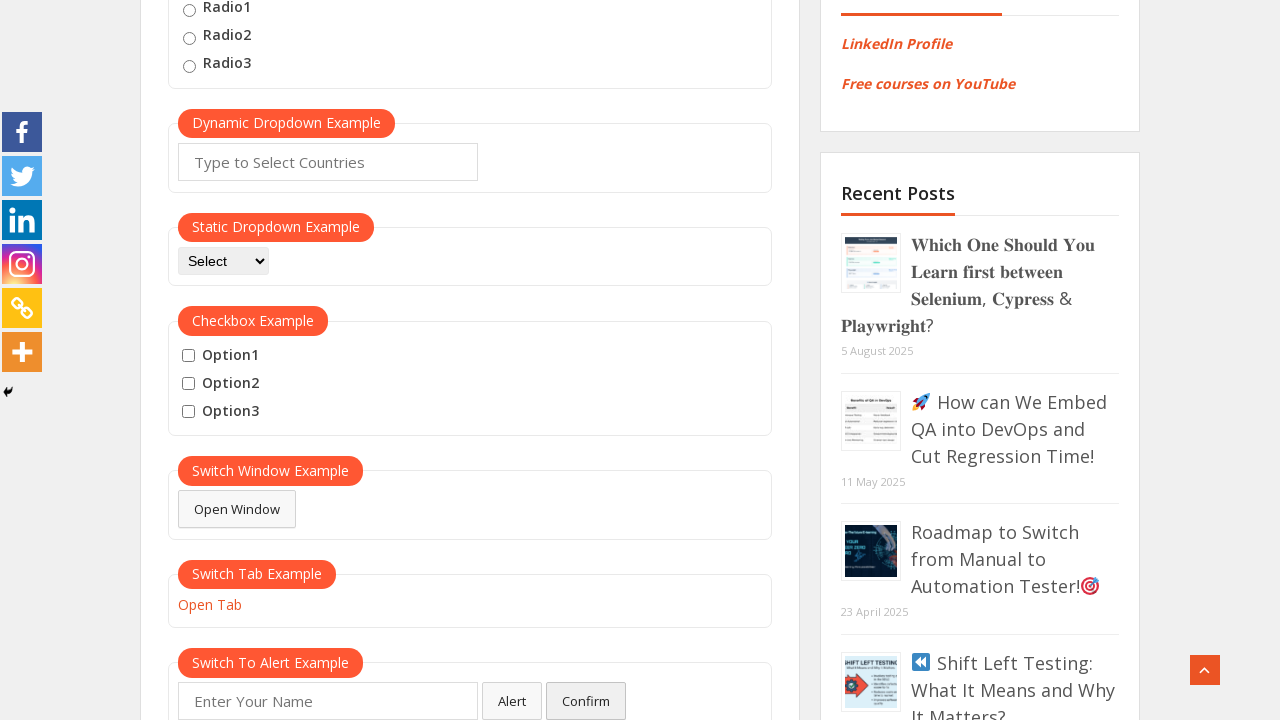

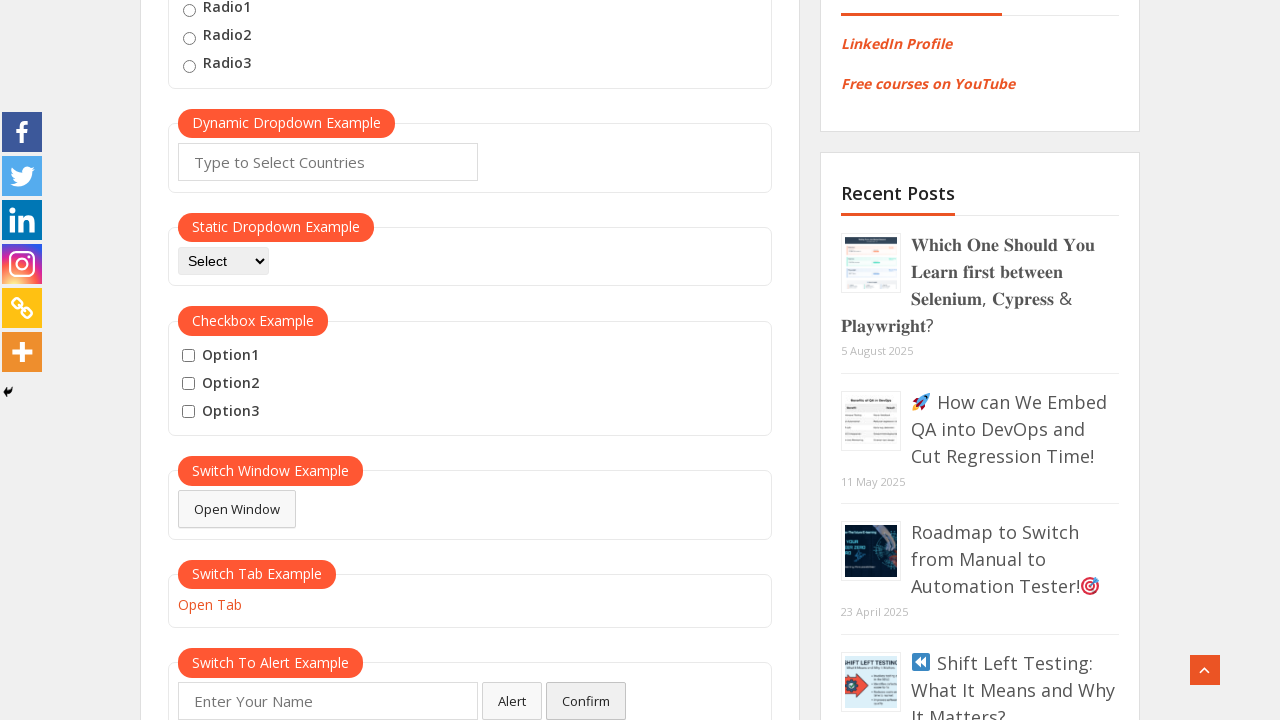